Tests drag and drop functionality by dragging an element to a target drop zone on a jQuery UI demo page

Starting URL: https://jqueryui.com/resources/demos/droppable/default.html

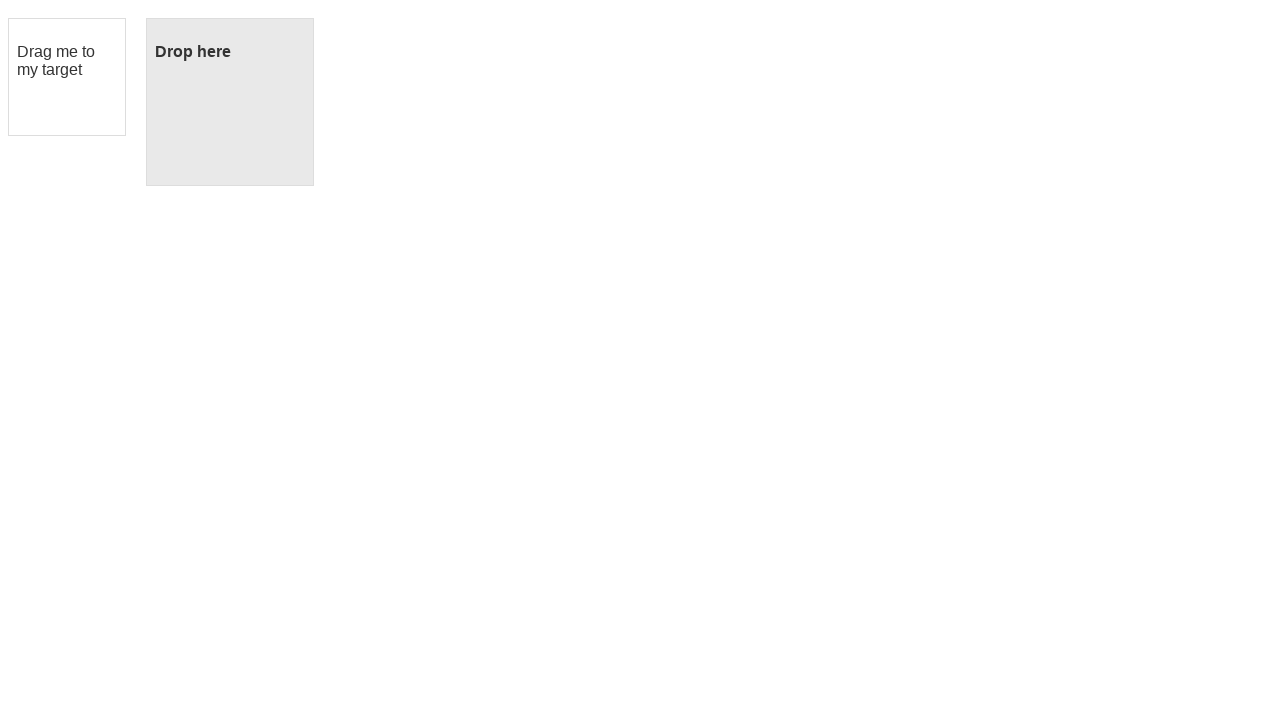

Navigated to jQuery UI droppable demo page
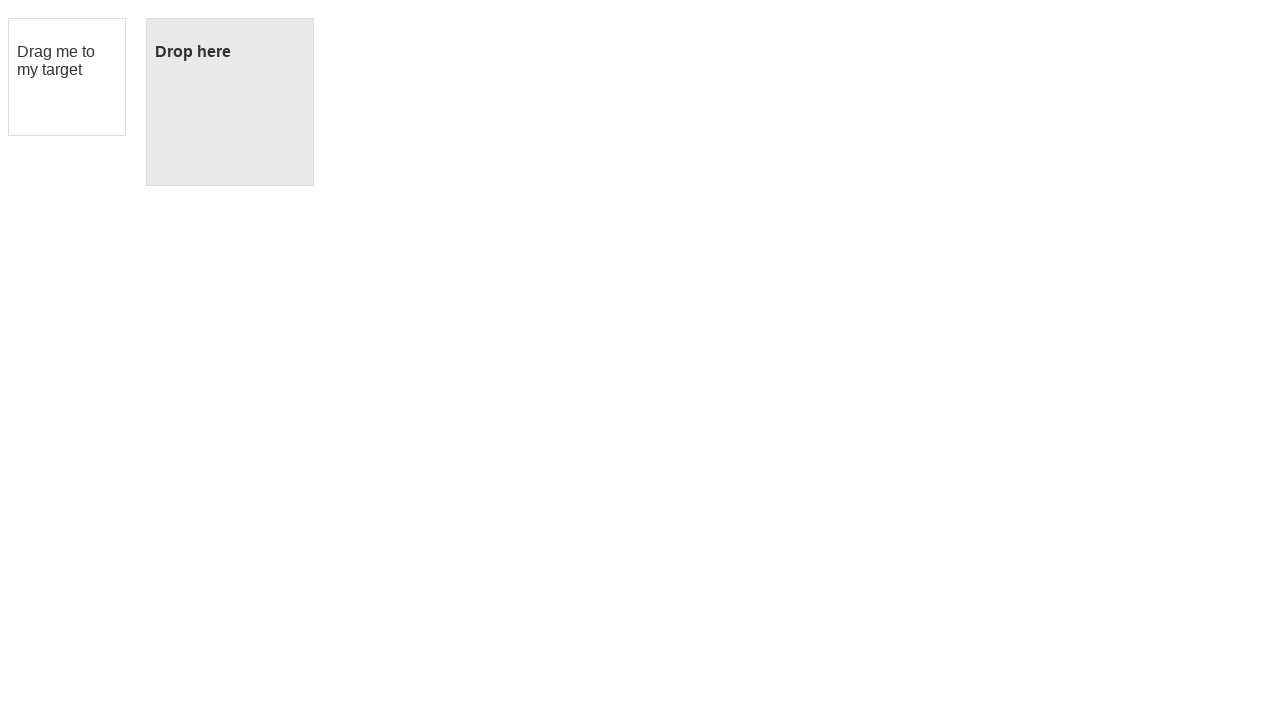

Located the draggable element
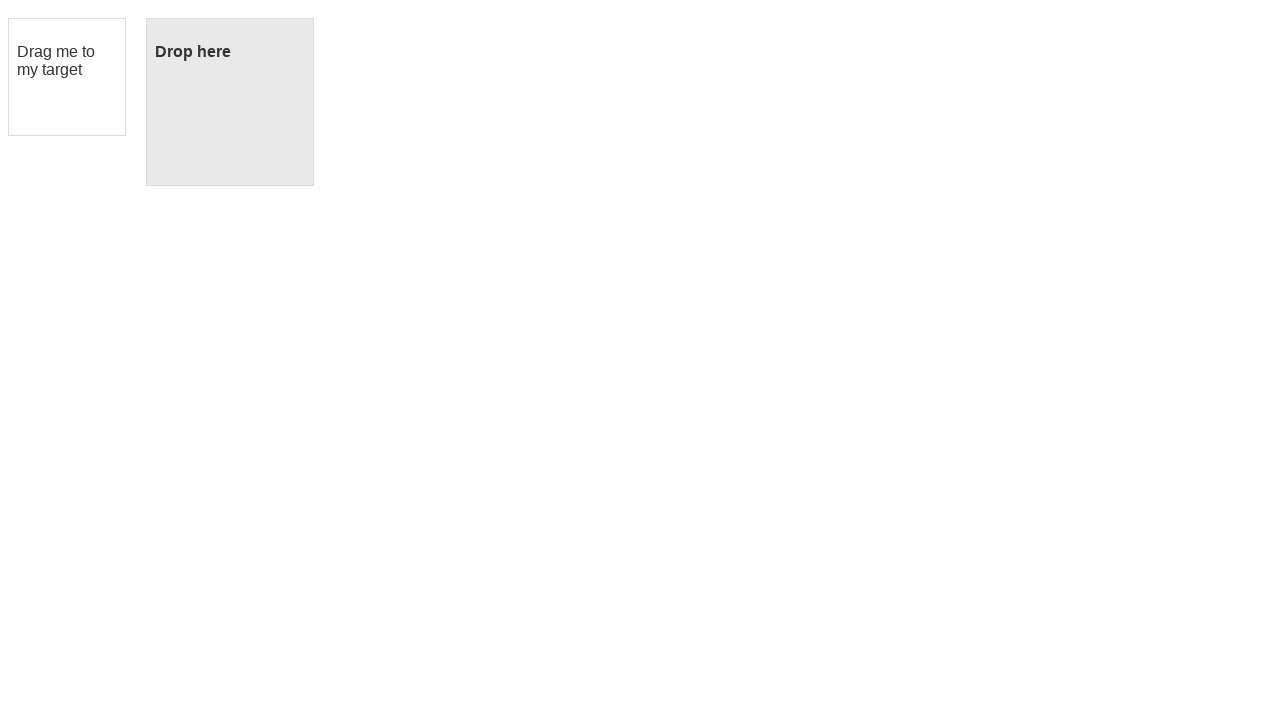

Located the drop target element
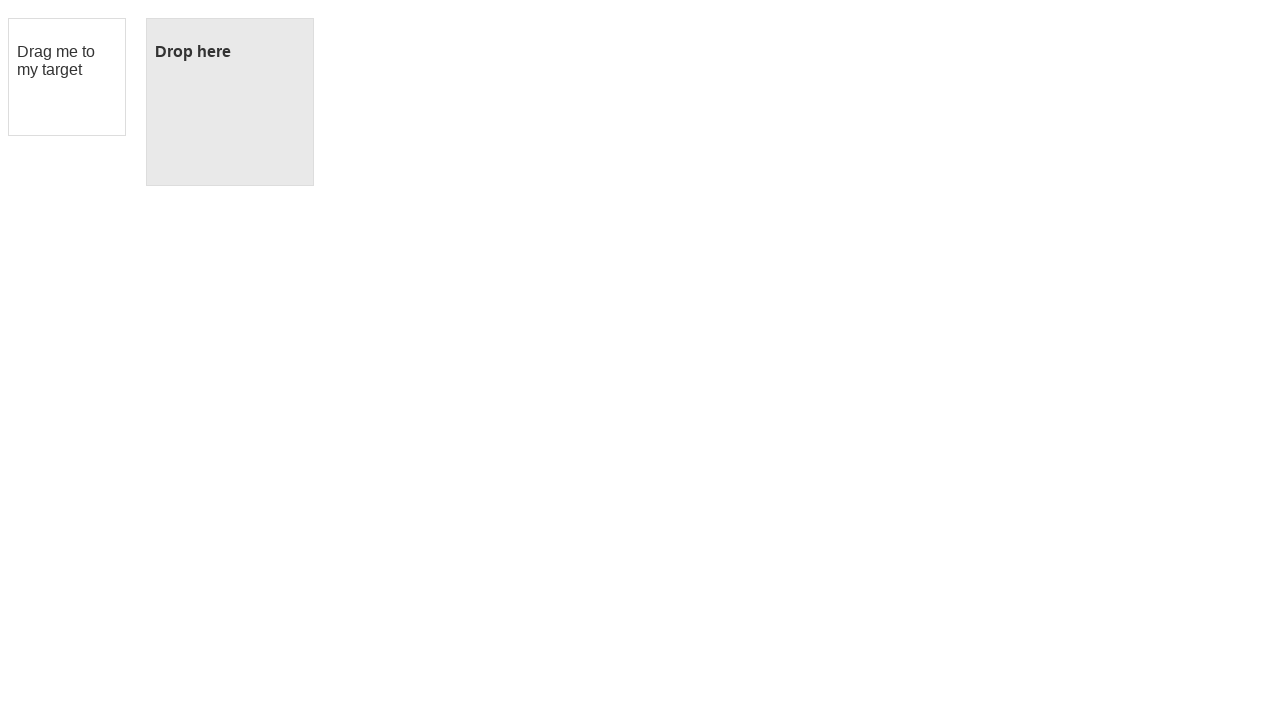

Performed drag and drop action from draggable element to drop target at (230, 52)
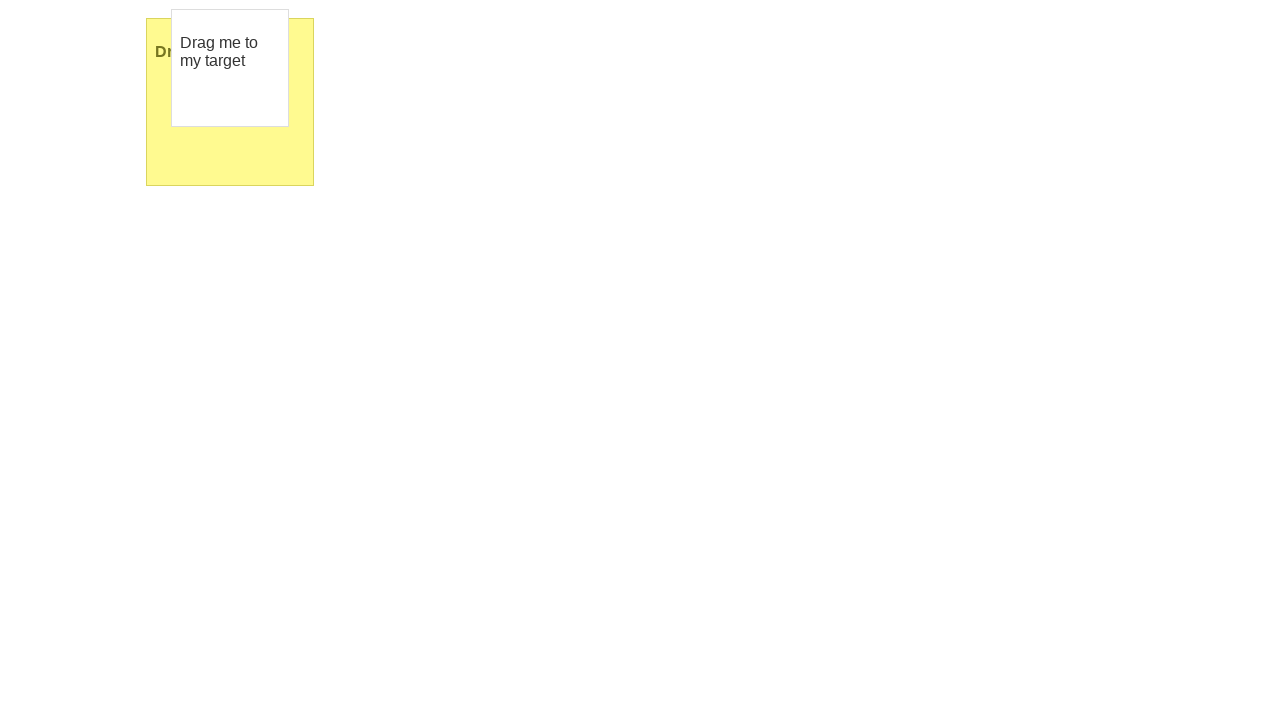

Waited 3 seconds to observe the drag and drop result
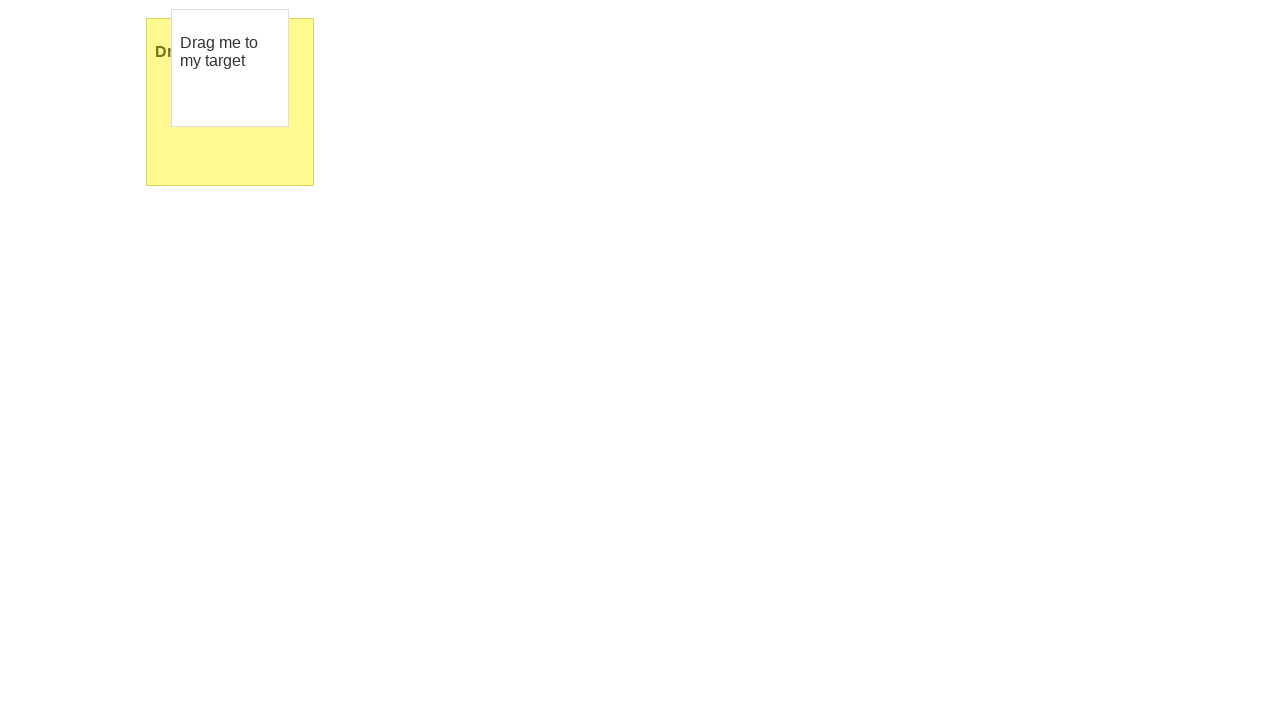

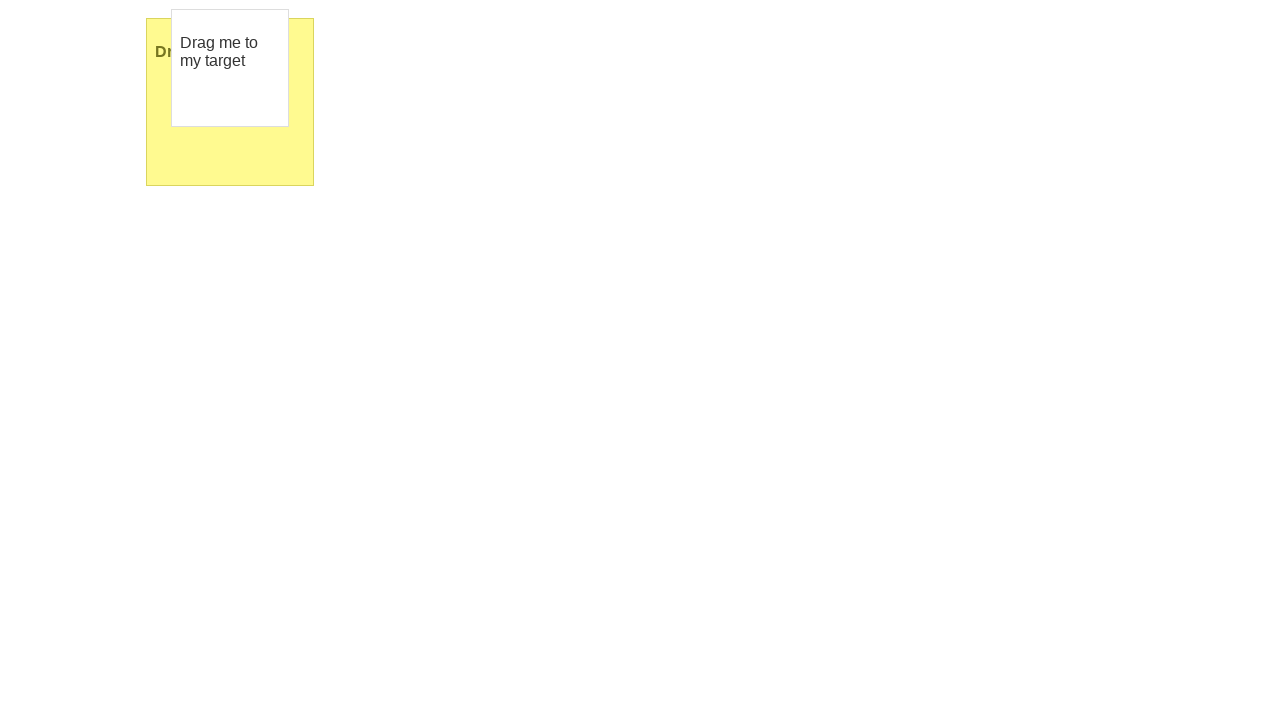